Tests accepting a JavaScript alert by clicking the alert button and accepting the alert dialog

Starting URL: https://the-internet.herokuapp.com/javascript_alerts

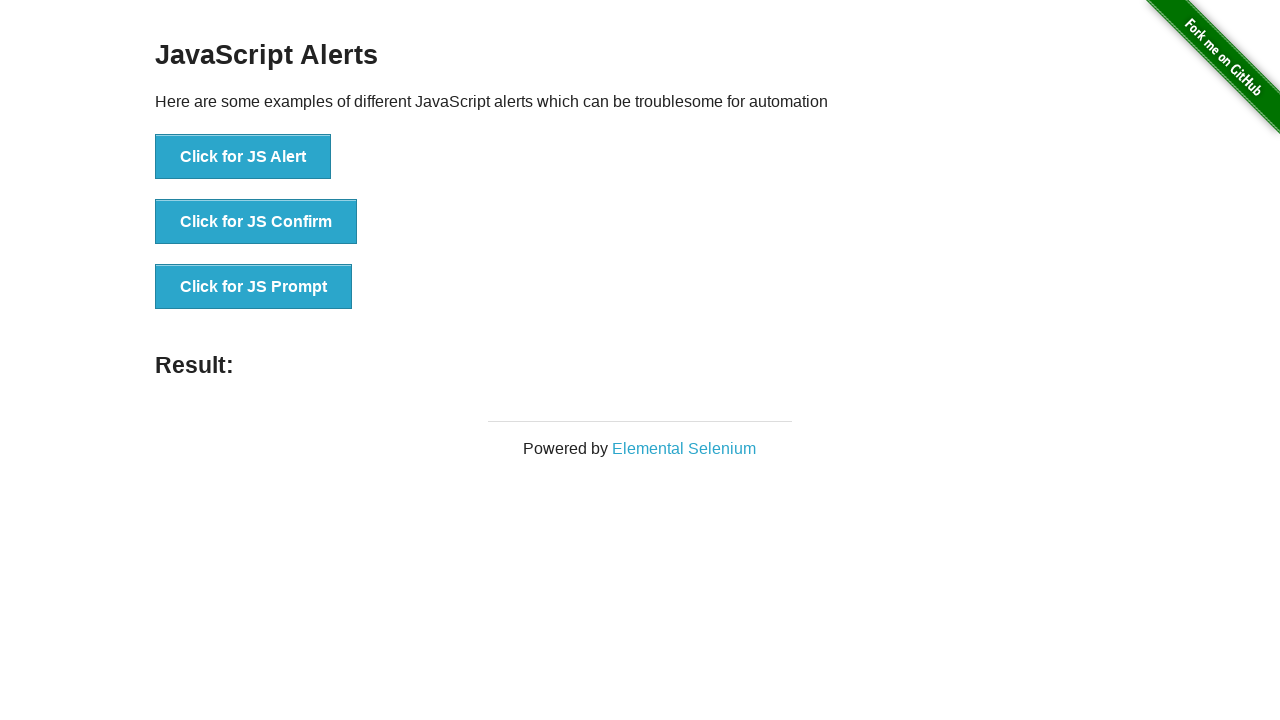

Clicked button to trigger JavaScript alert at (243, 157) on xpath=//button[@onclick='jsAlert()']
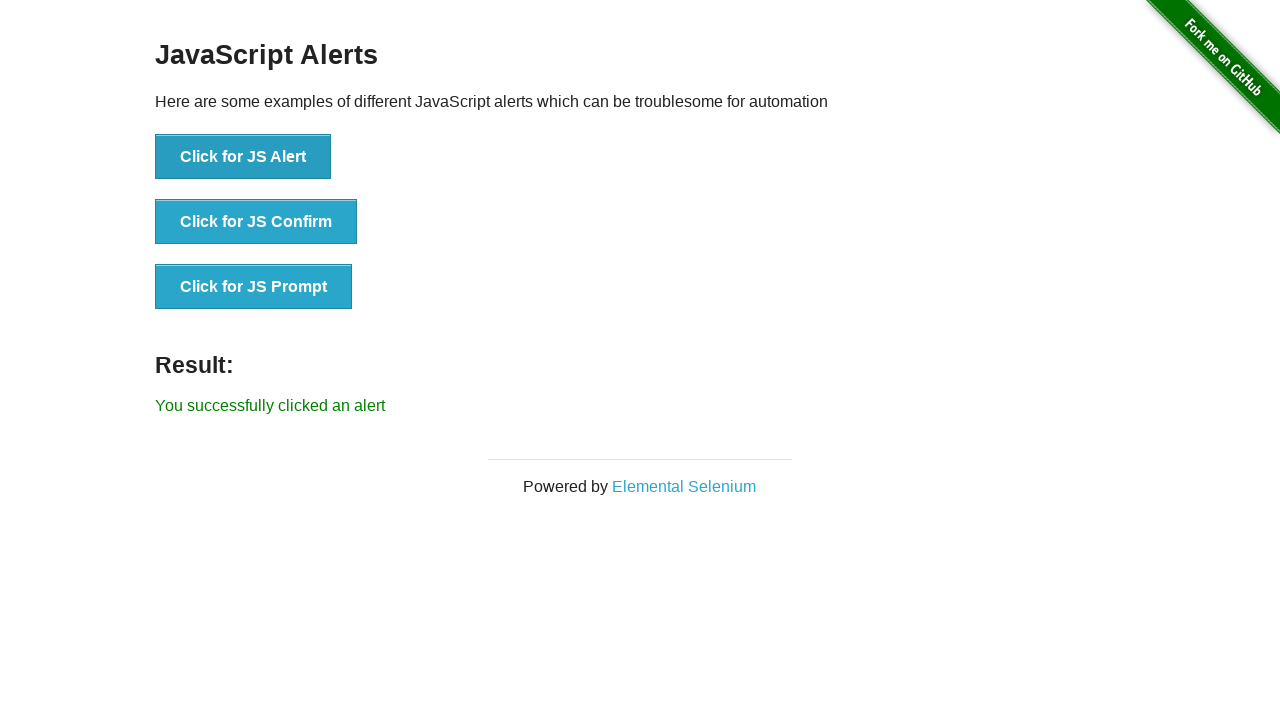

Set up dialog handler to accept alert
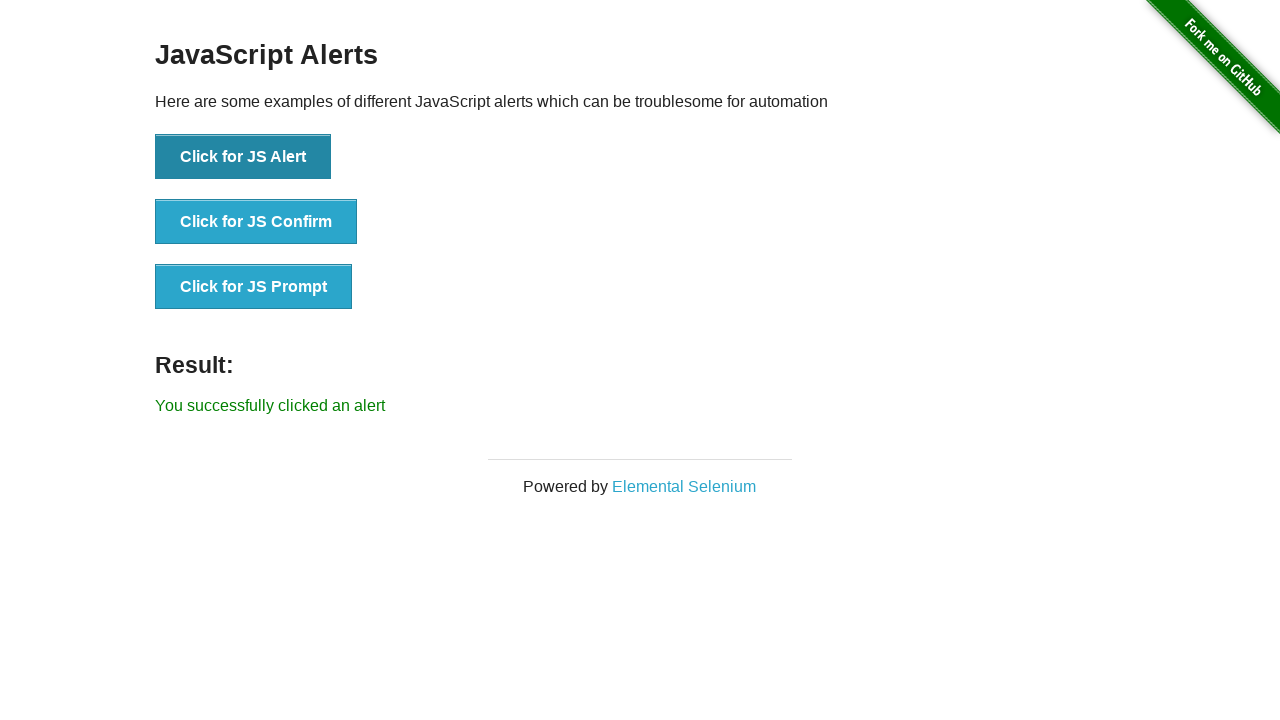

Located result element
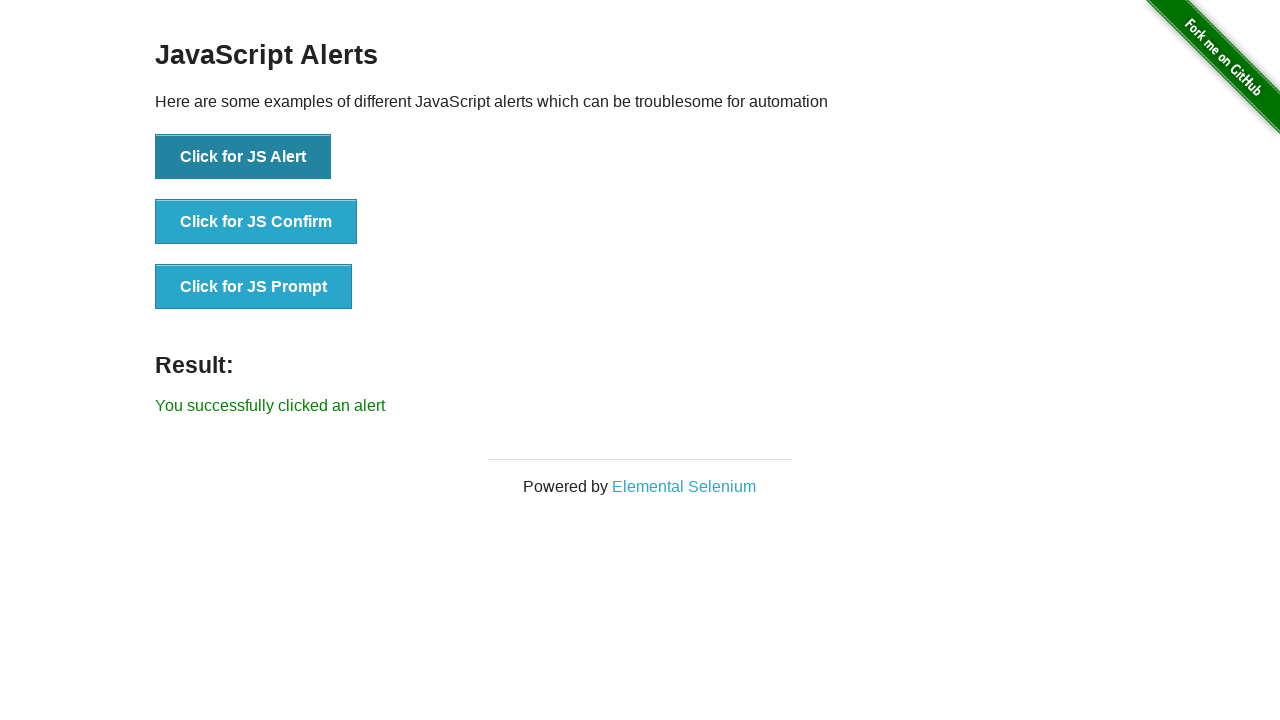

Verified alert was successfully accepted with correct result message
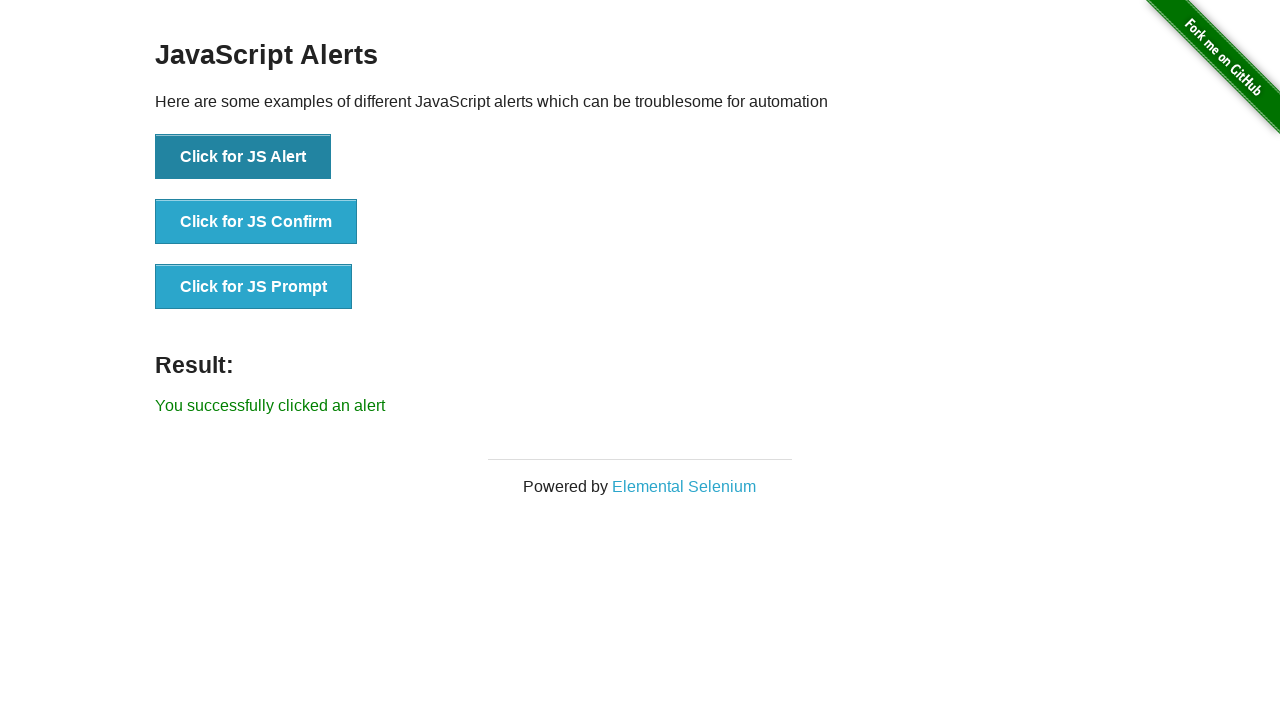

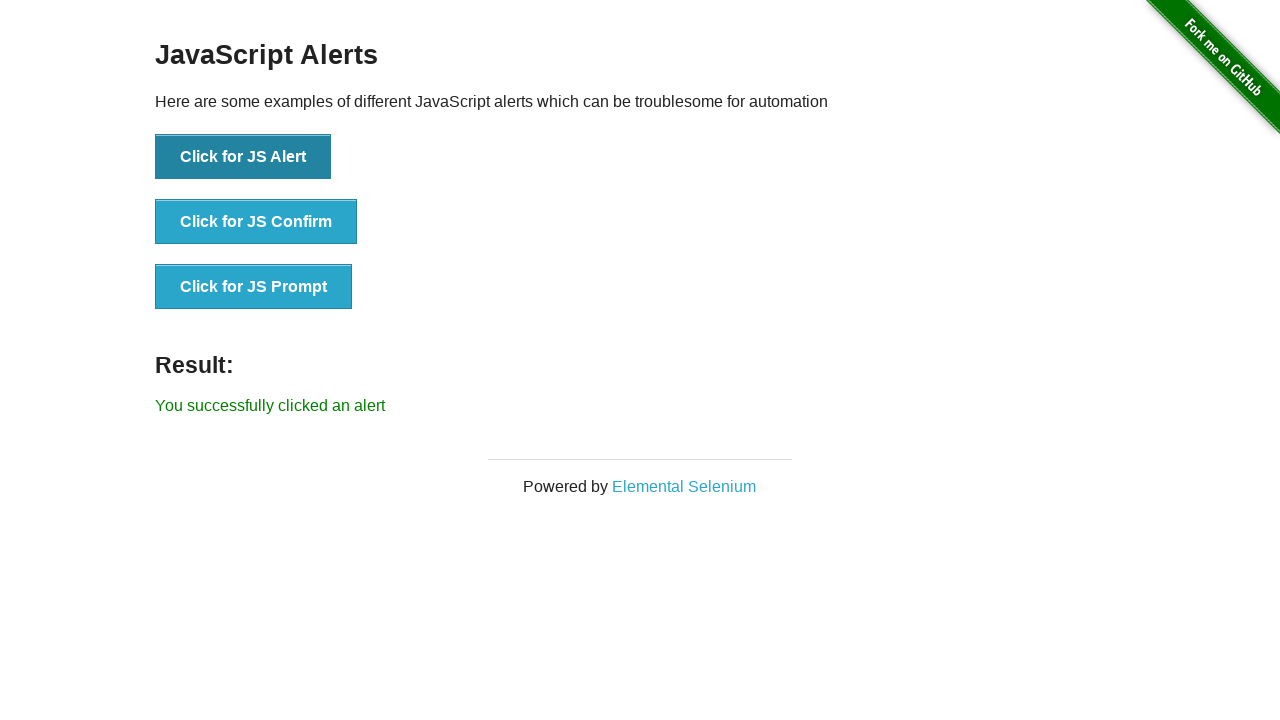